Navigates to OrangeHRM demo site and validates the page title, URL, and verifies the page content loads successfully.

Starting URL: https://opensource-demo.orangehrmlive.com/

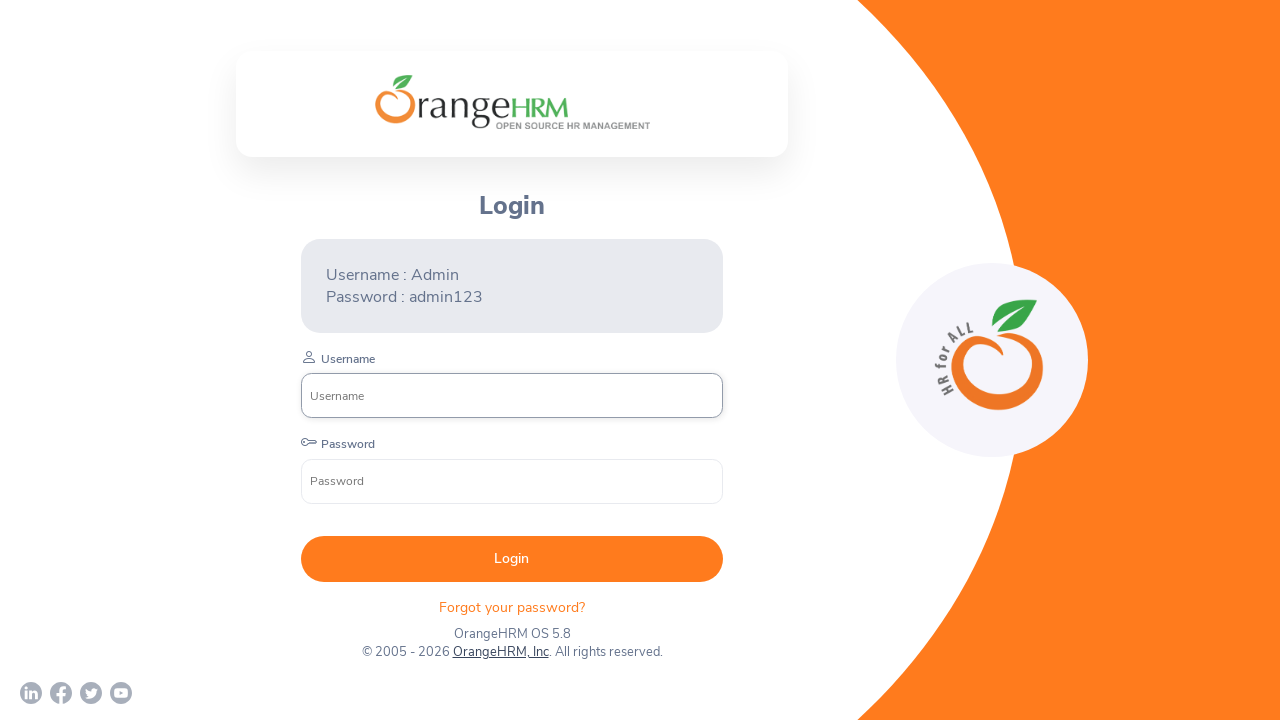

Waited for page to reach domcontentloaded state
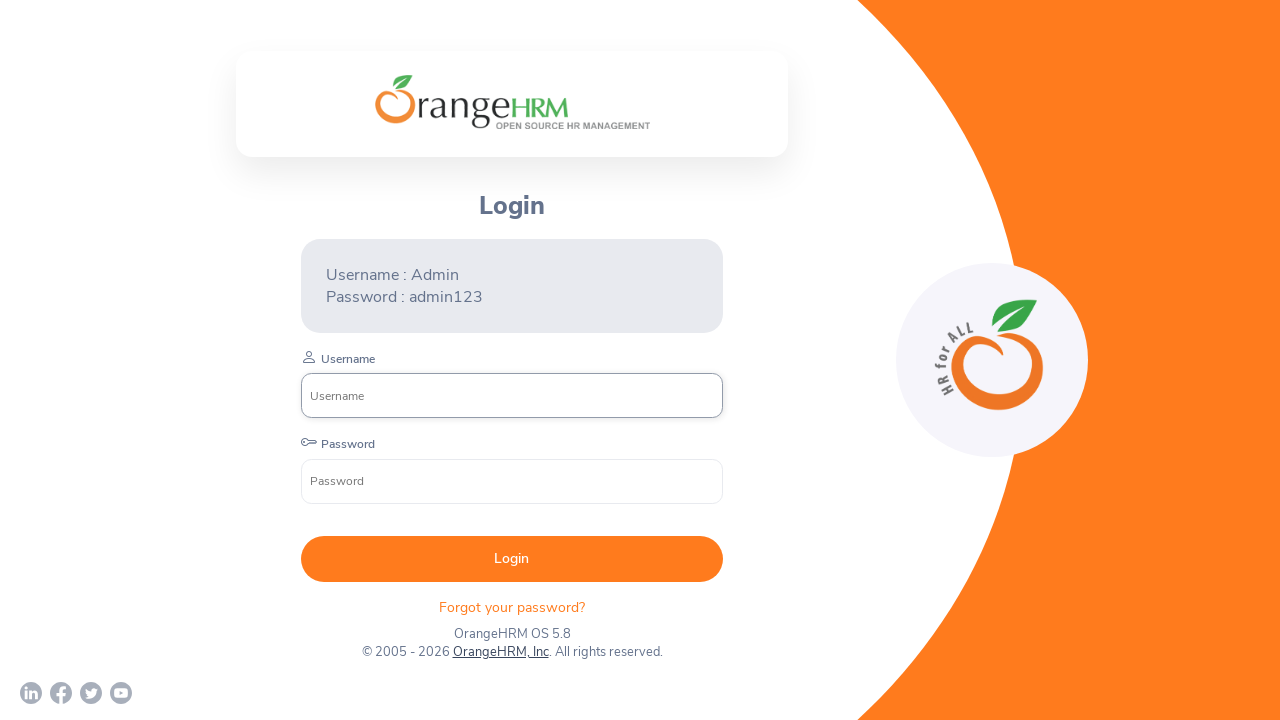

Retrieved page title: OrangeHRM
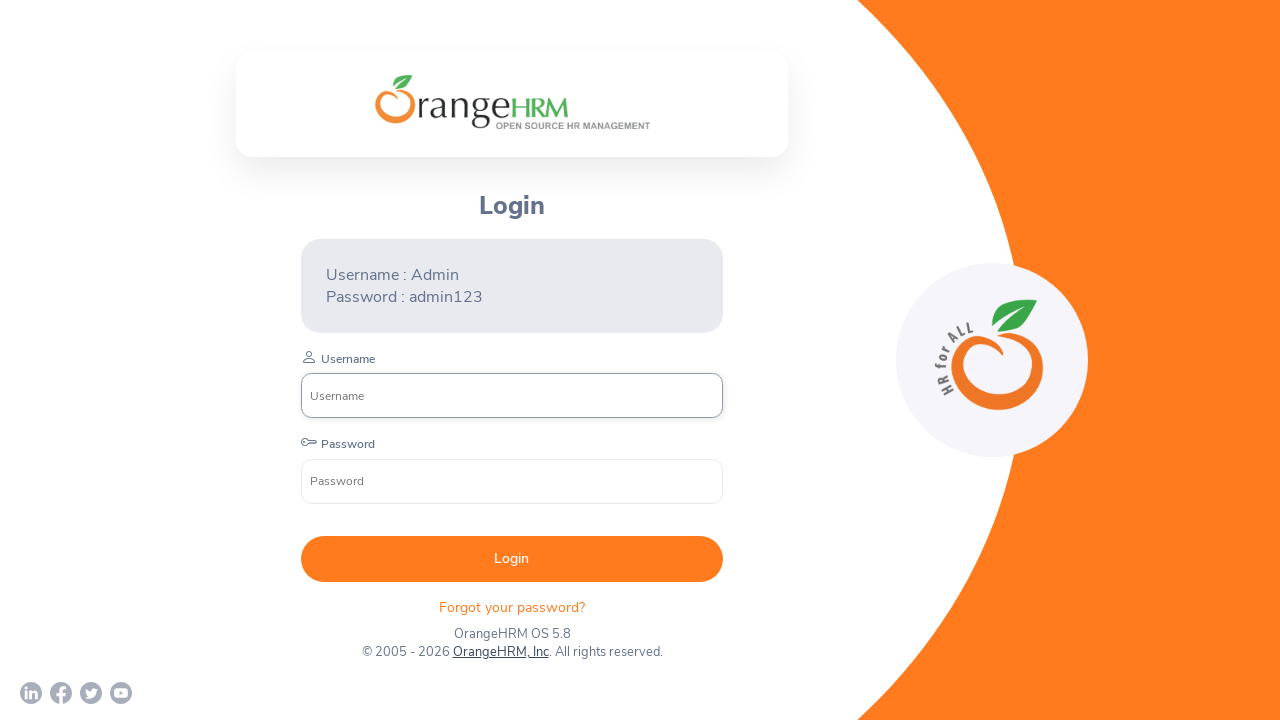

Retrieved current URL: https://opensource-demo.orangehrmlive.com/web/index.php/auth/login
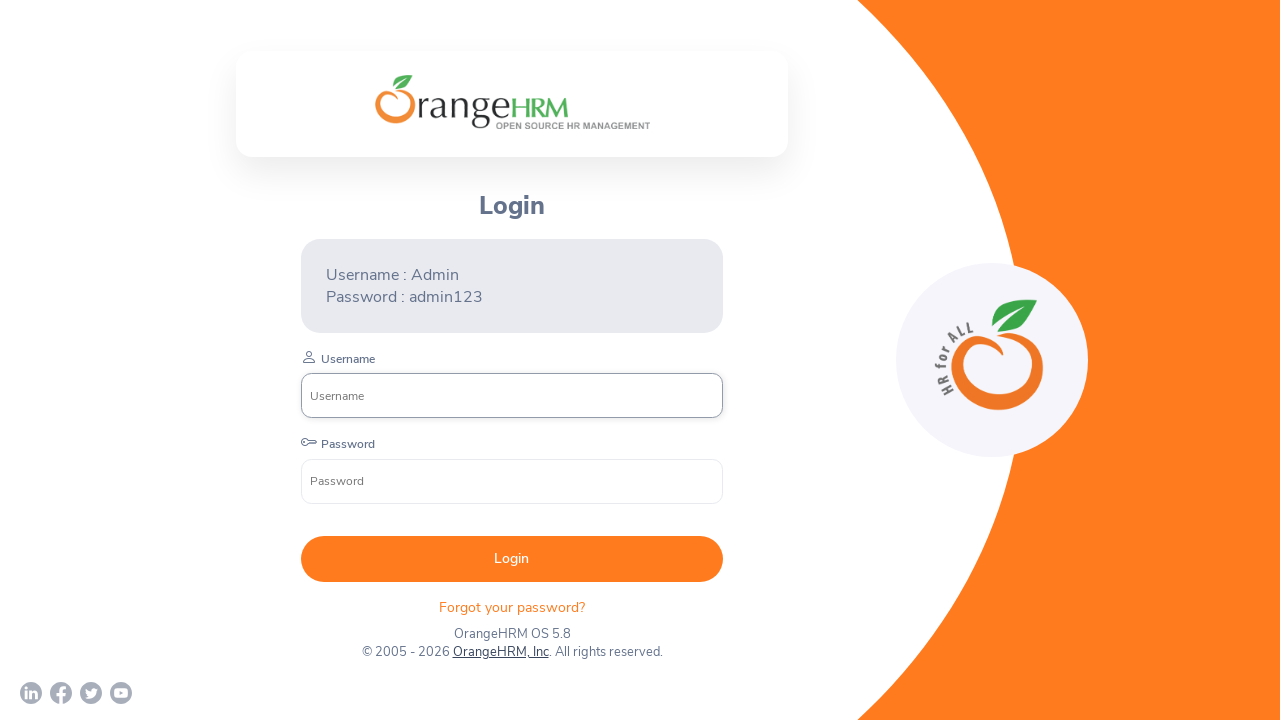

Validated URL - expected URL present: True
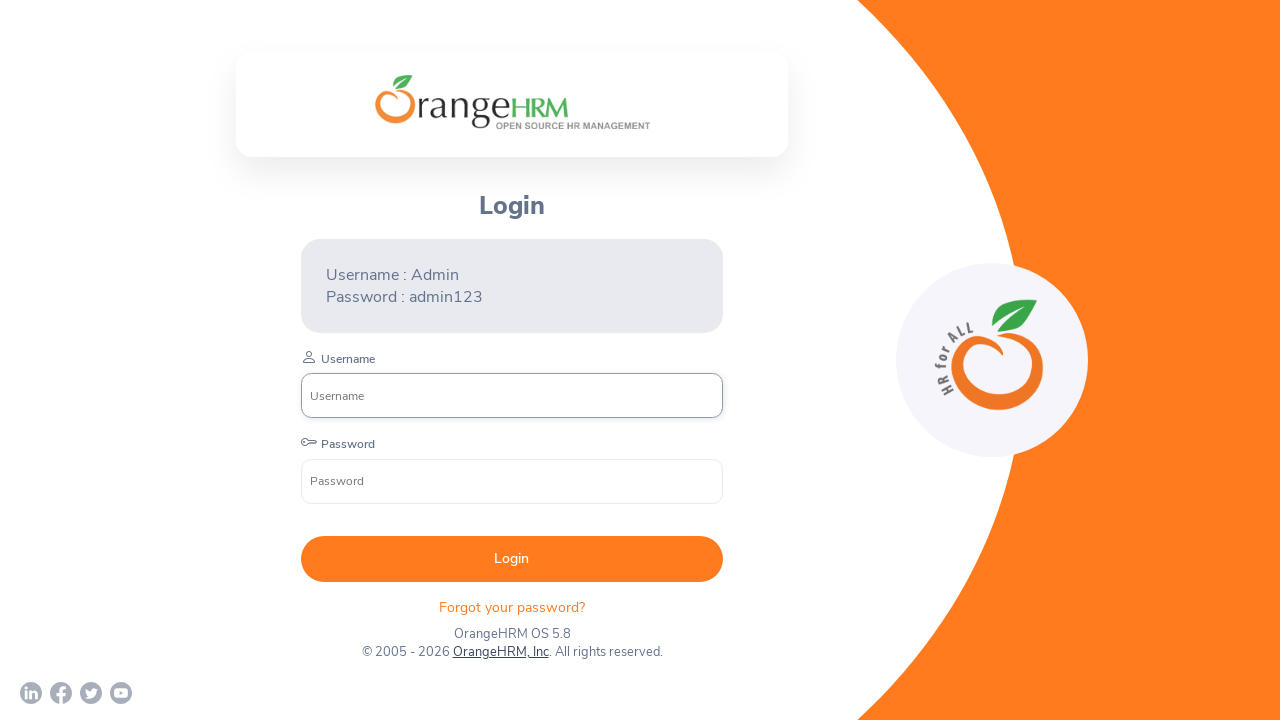

Retrieved page content length: 15019 characters
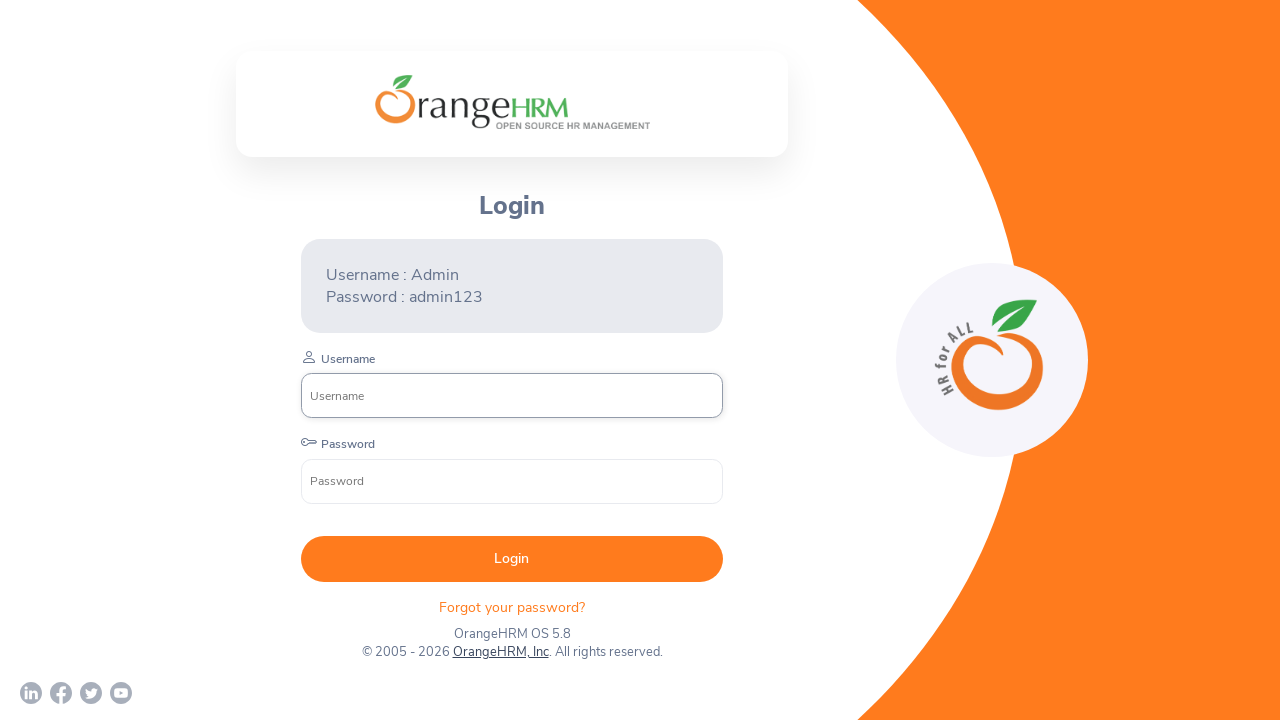

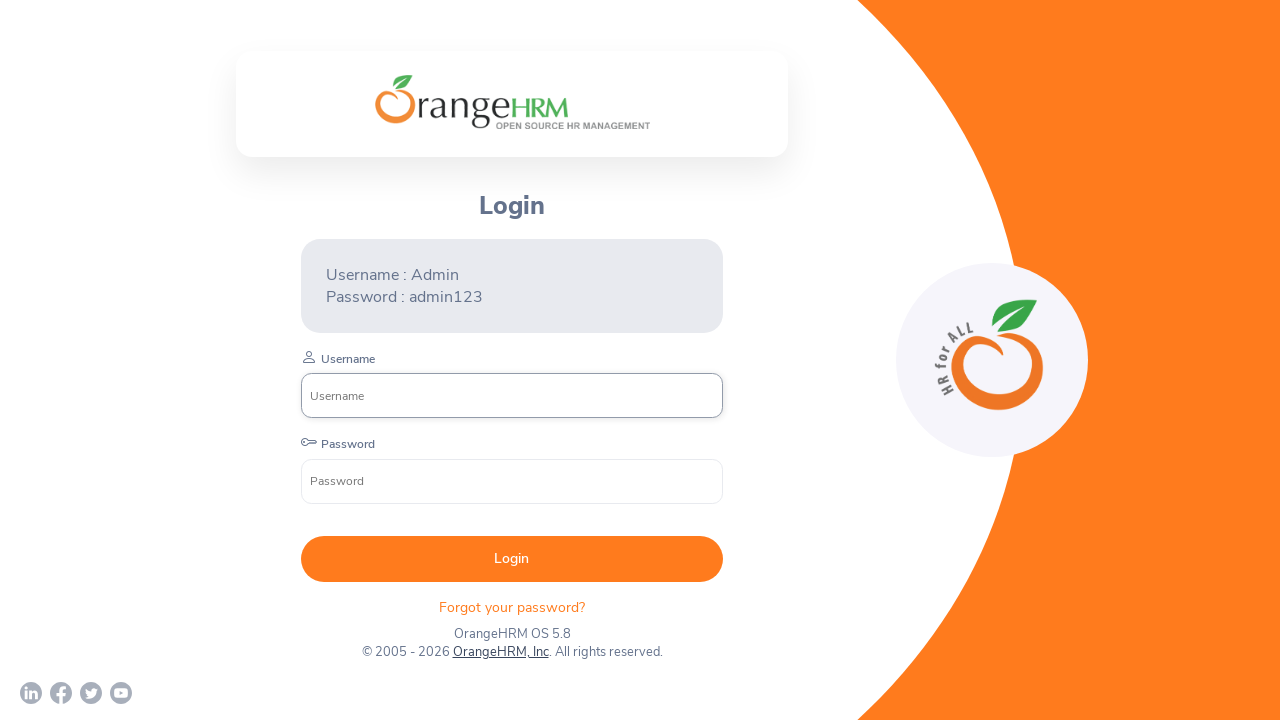